Tests clicking an alert button, accepting the alert popup, and verifying the alert message content

Starting URL: https://kristinek.github.io/site/examples/alerts_popups

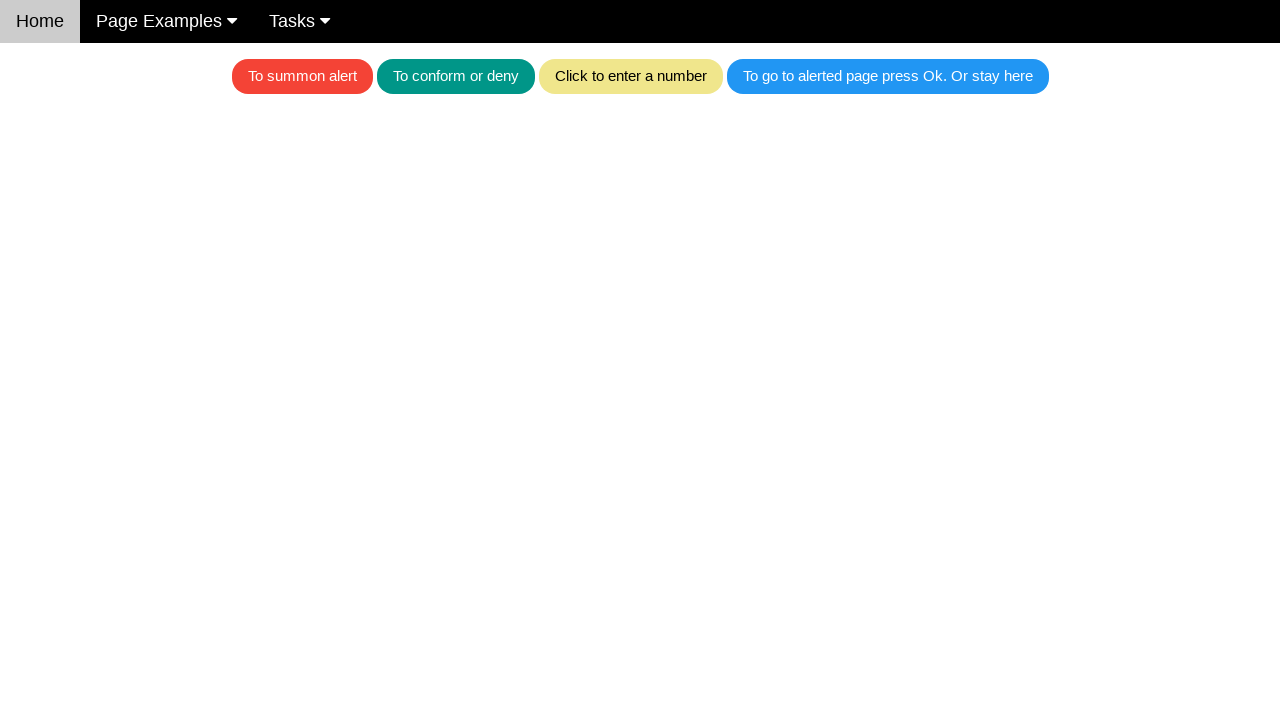

Clicked the red alert button at (302, 76) on .w3-red
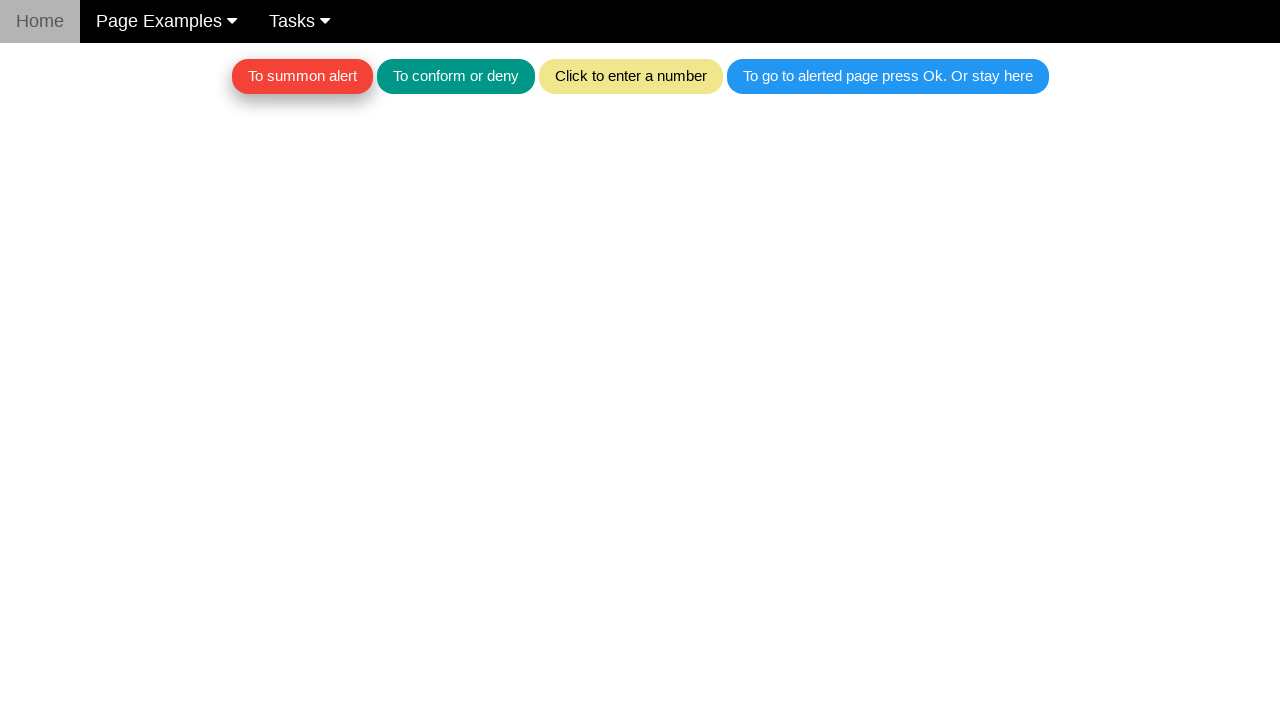

Set up dialog handler to accept alert popups
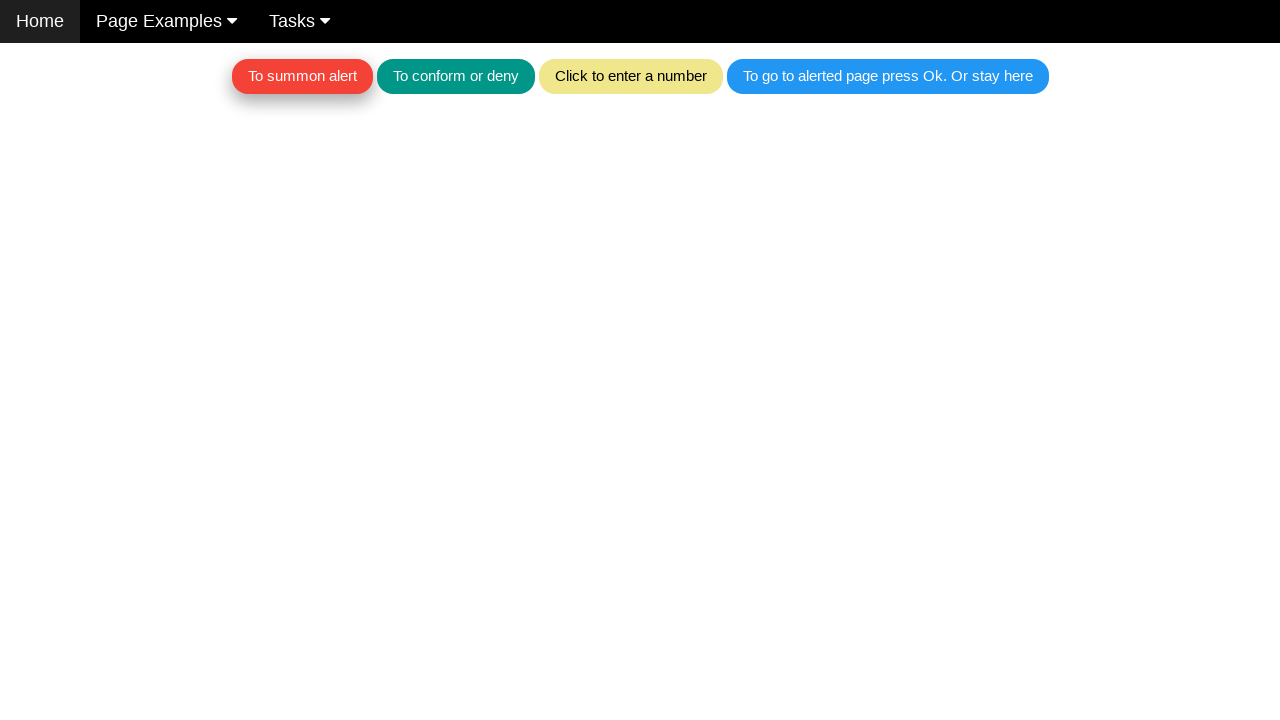

Clicked the red alert button again to trigger alert at (302, 76) on .w3-red
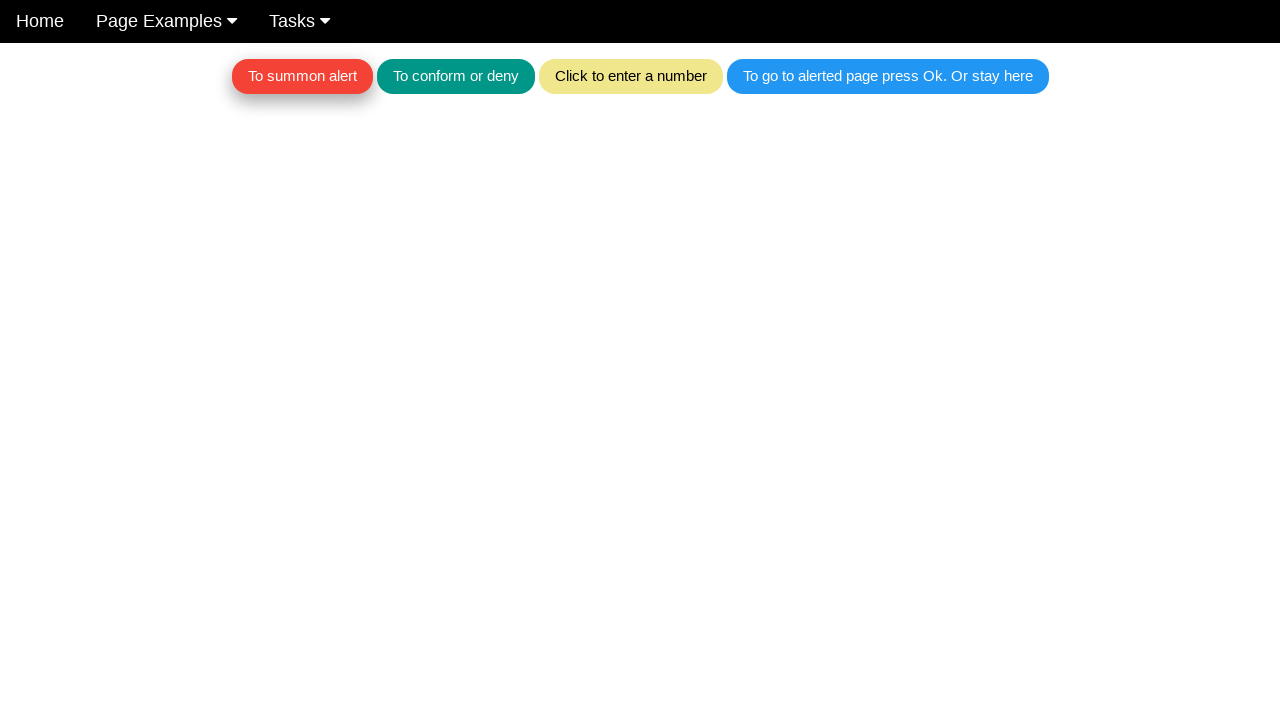

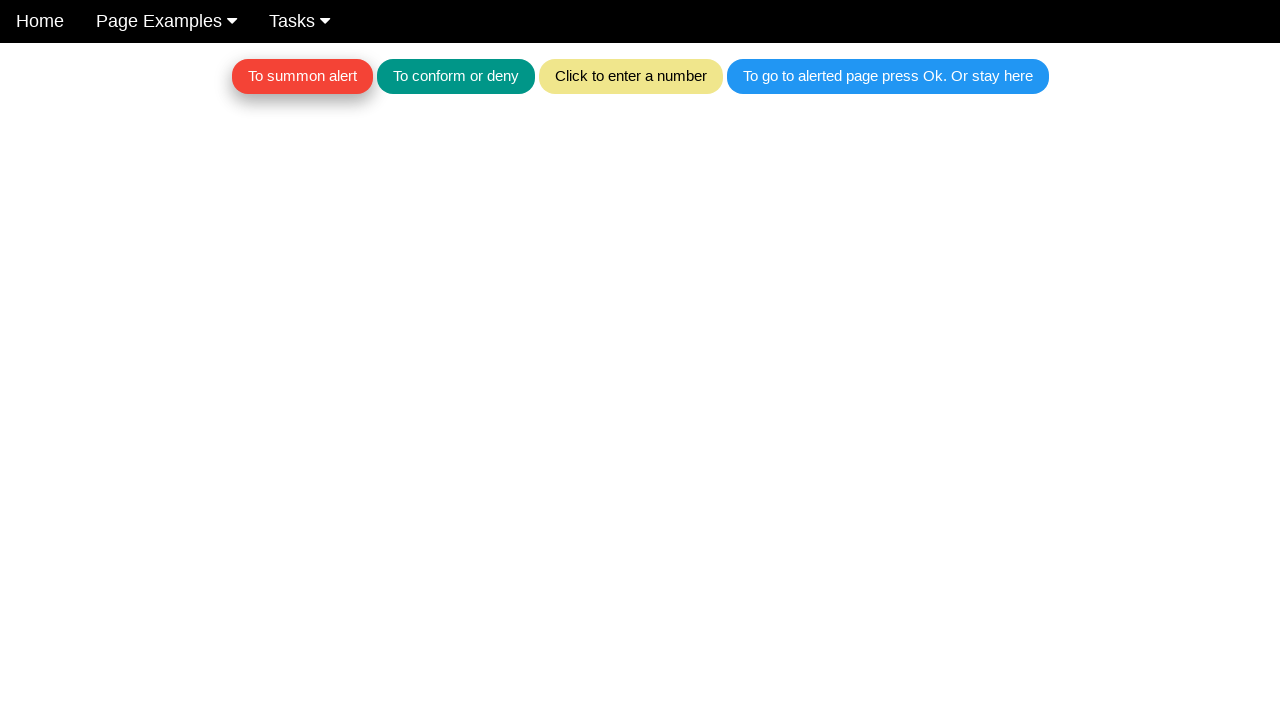